Tests window handling by opening a new tab, switching to it, and then closing both tabs

Starting URL: https://www.hyrtutorials.com/p/window-handles-practice.html

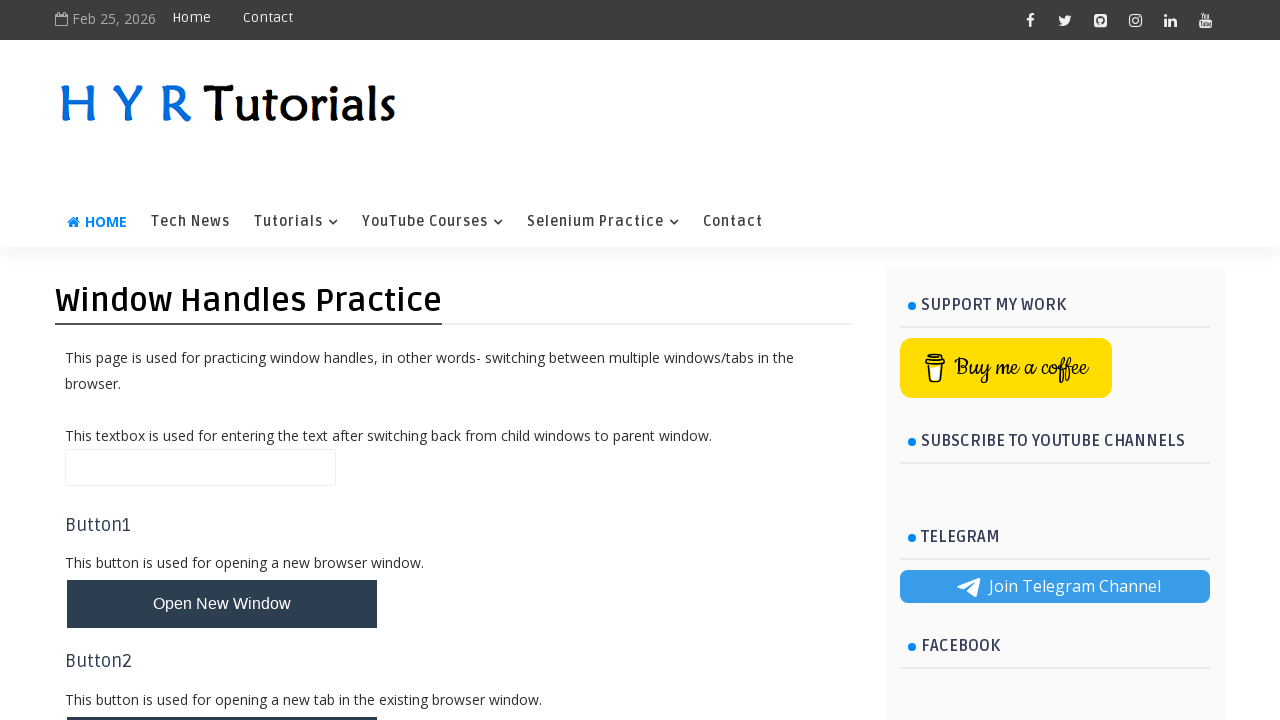

Clicked button to open new tab at (222, 696) on #newTabBtn
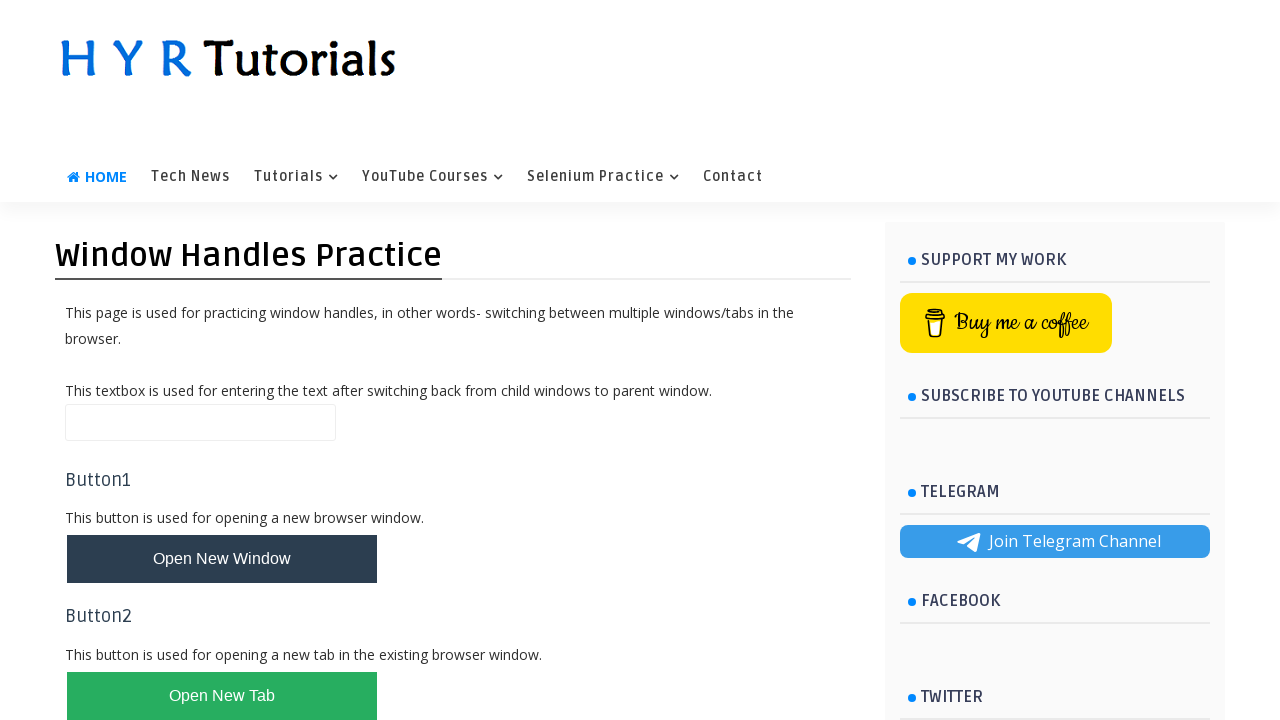

New tab opened and captured
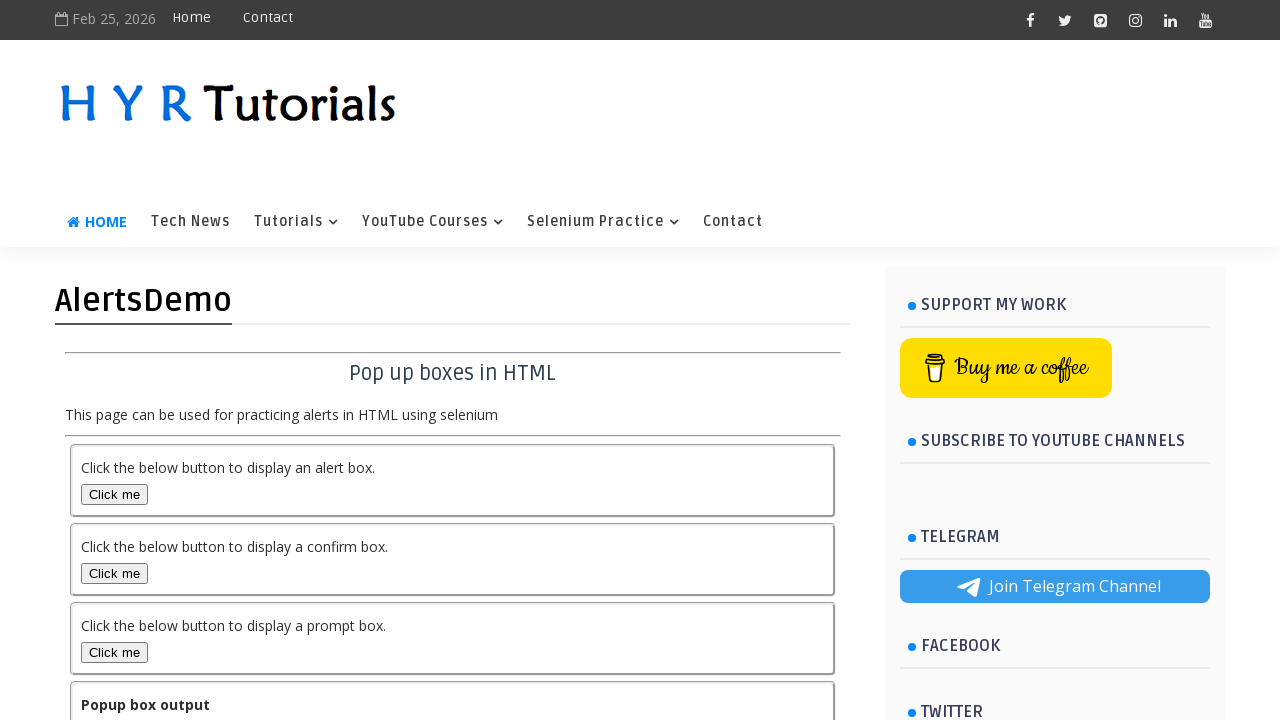

New page finished loading
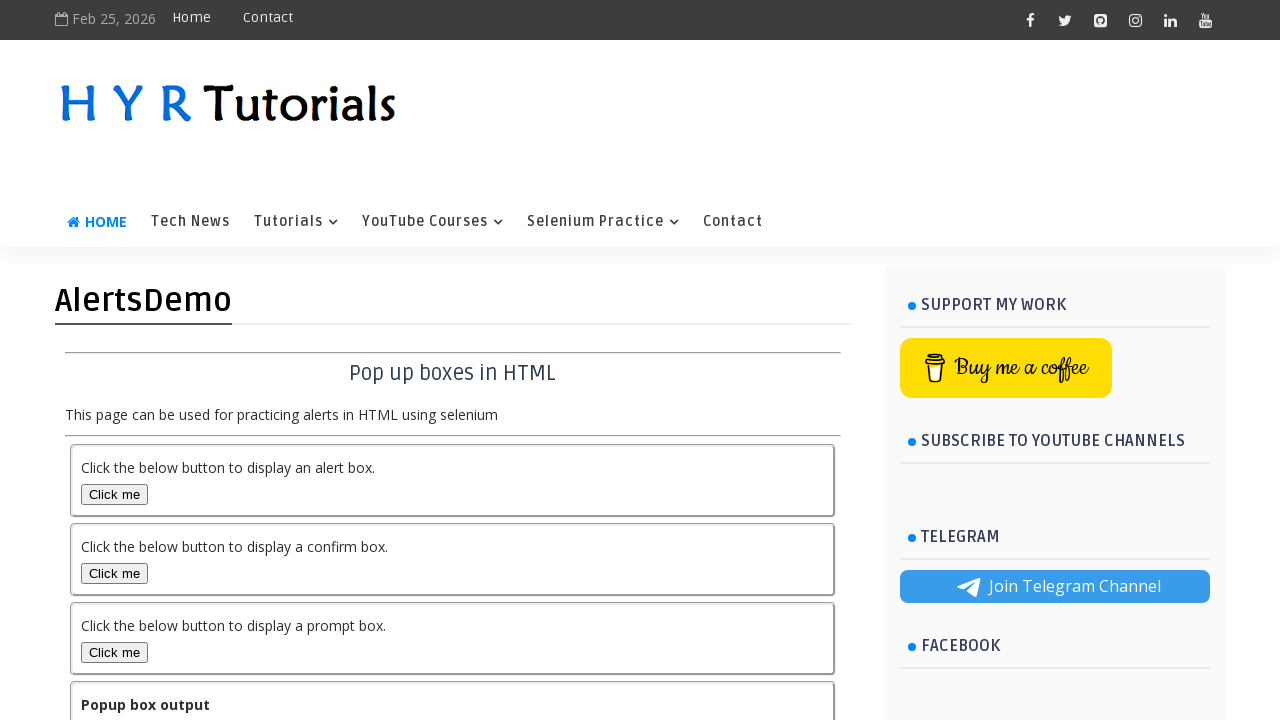

Retrieved new page title: AlertsDemo - H Y R Tutorials
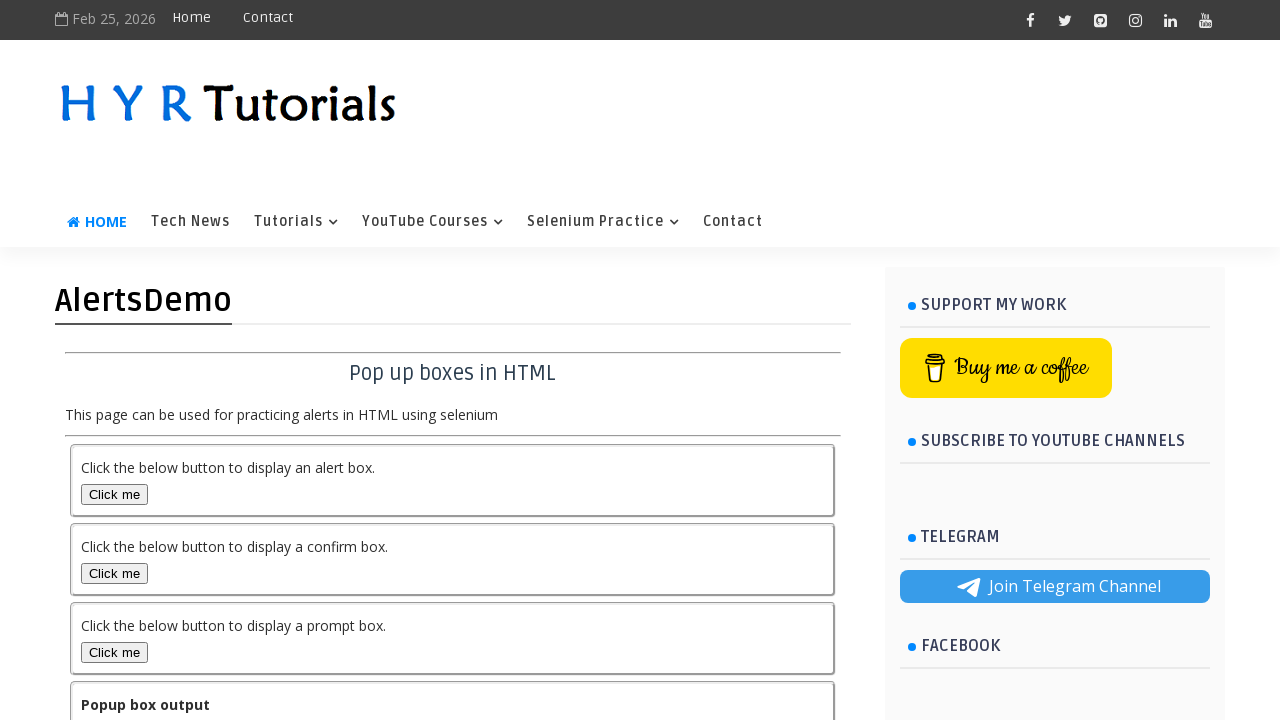

Closed the new tab
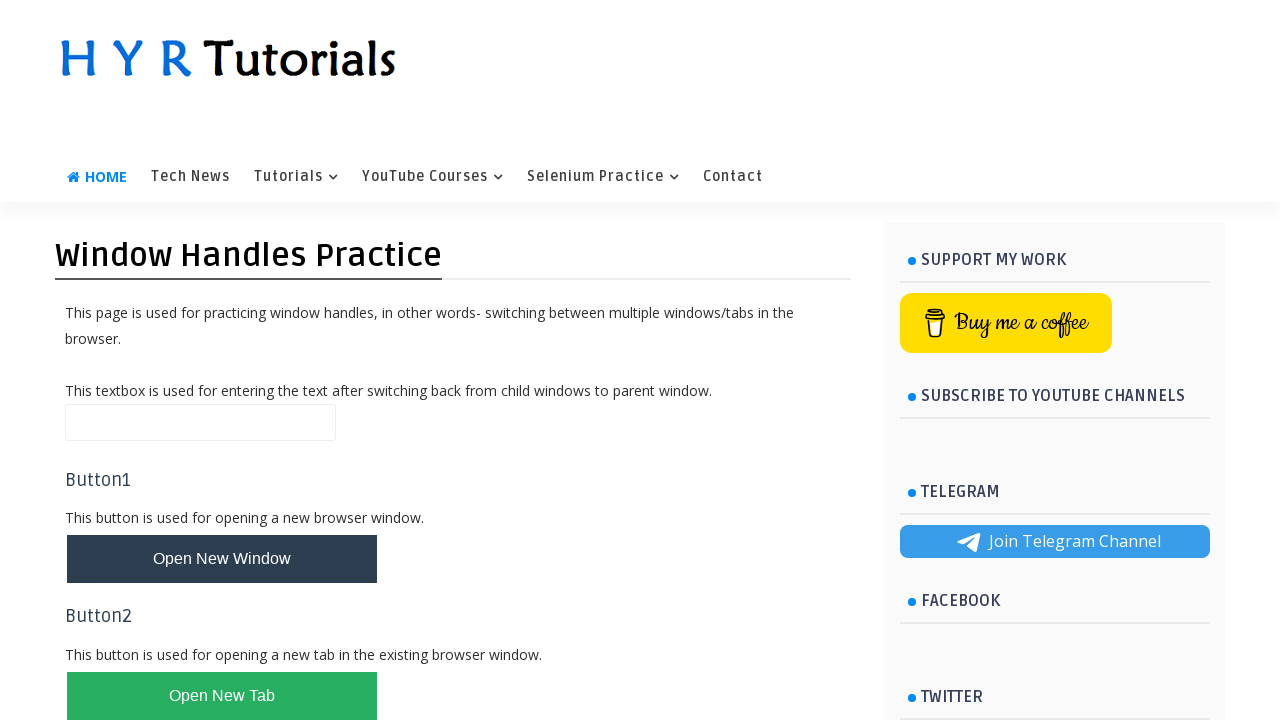

Original page remains open and focused
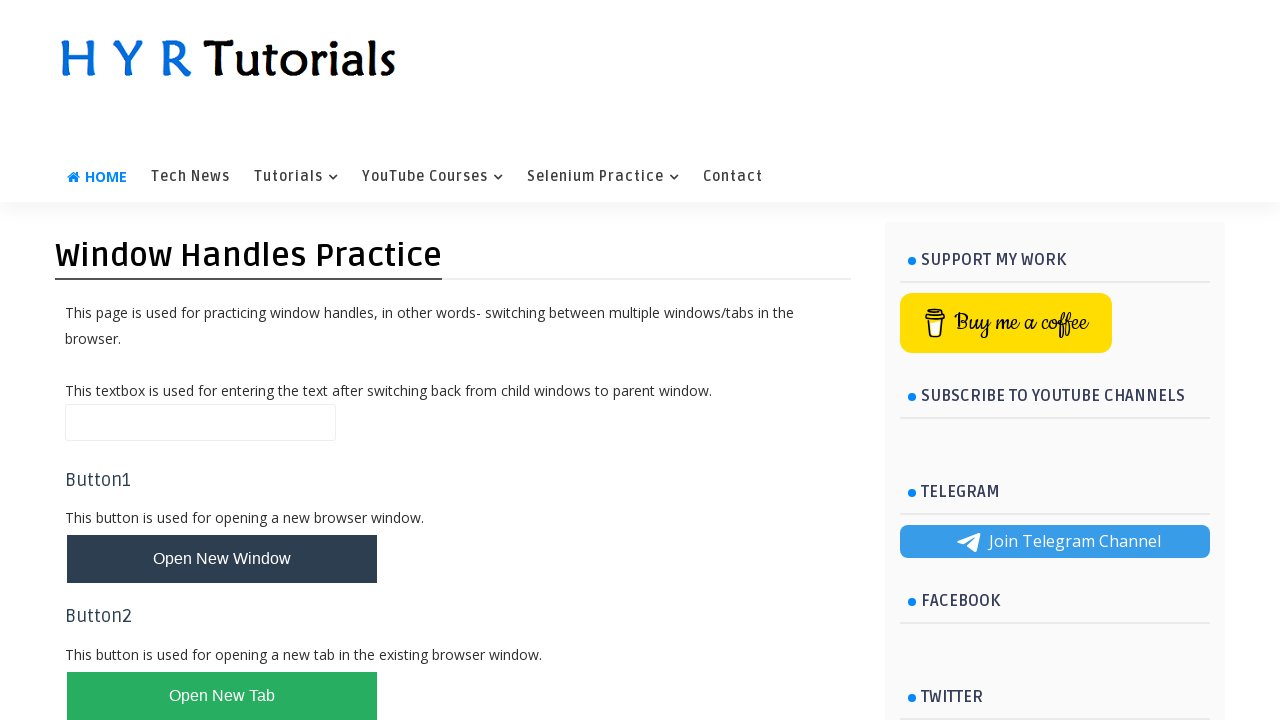

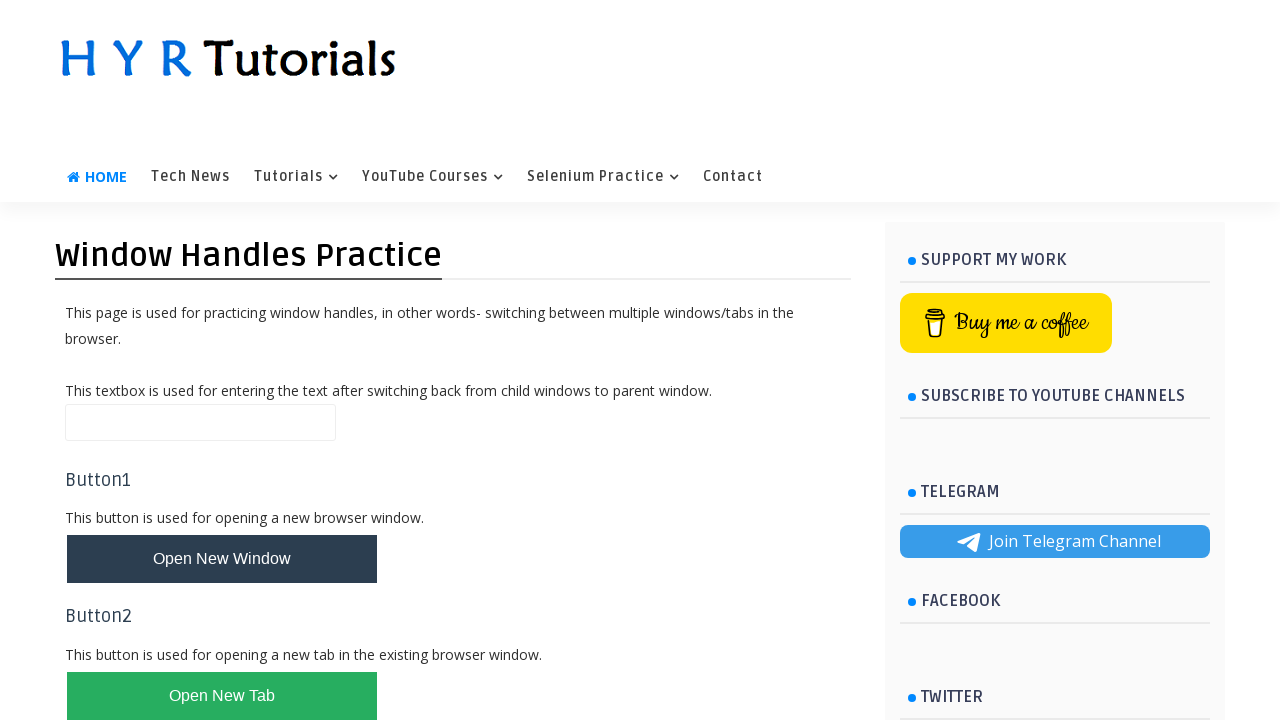